Demonstrates clicking on an element using XPath with contains() attribute selector on the OrangeHRM login page header

Starting URL: https://opensource-demo.orangehrmlive.com/web/index.php/auth/login

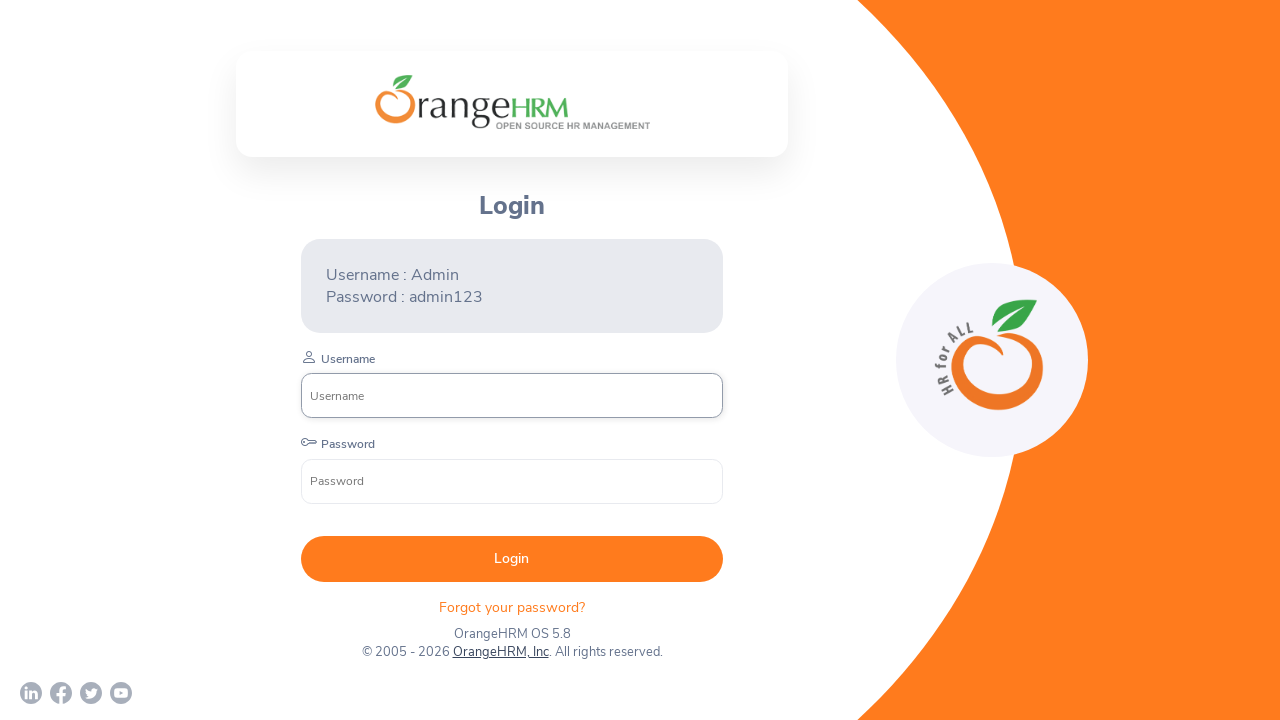

Waited for page to load with networkidle state on OrangeHRM login page
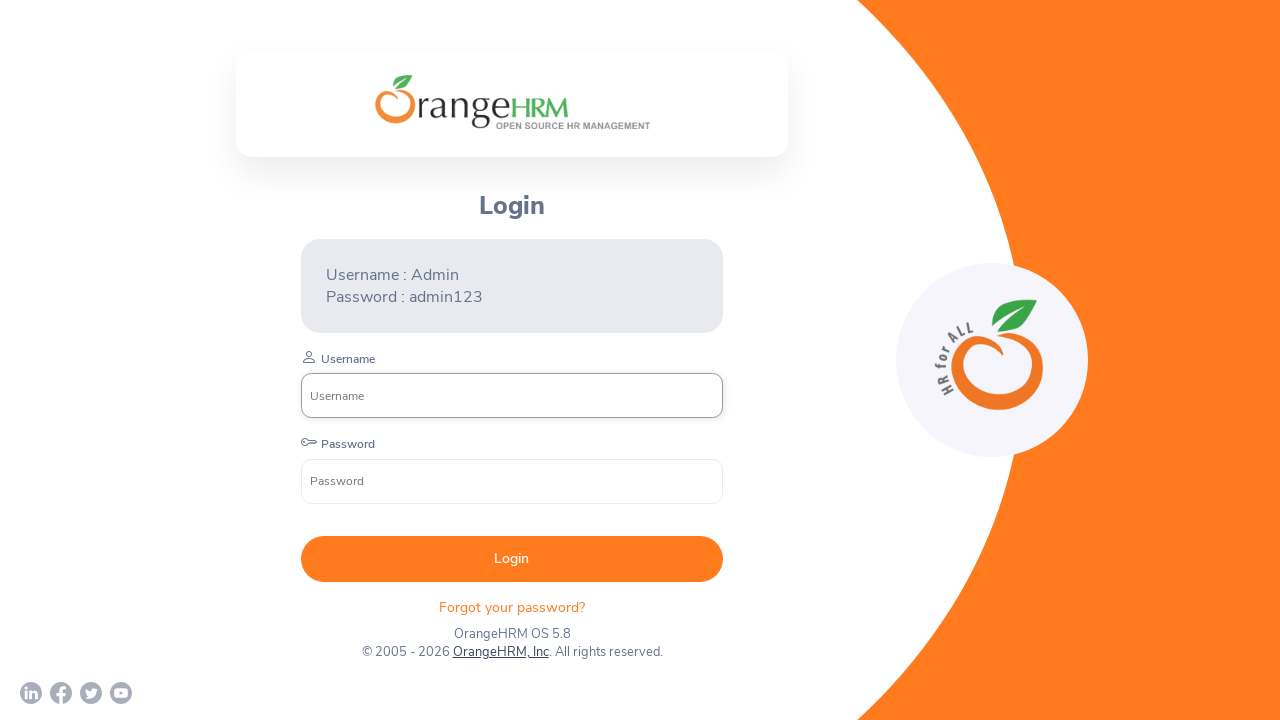

Clicked on element using XPath with contains() attribute selector for class 'header' at (512, 607) on xpath=//p[contains(@class,'header')]
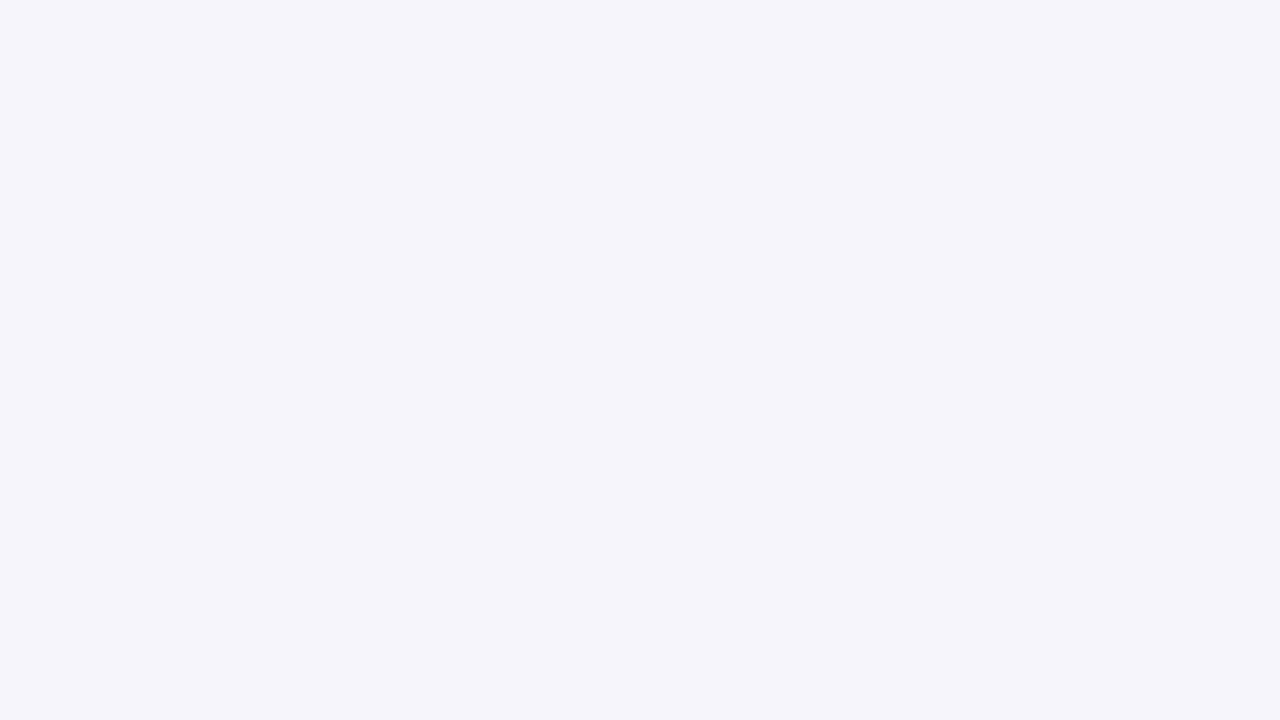

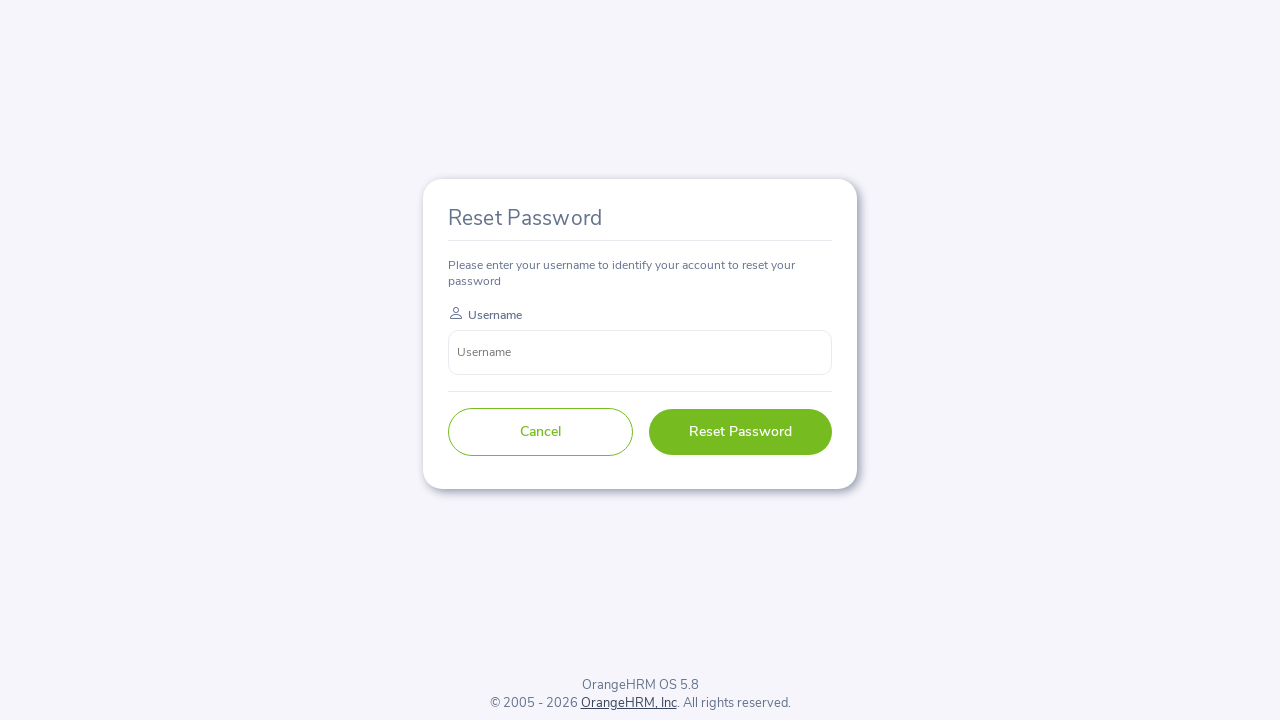